Tests navigation to FAQ and Partners pages on the Cowin website, opening them in new windows and then closing those windows

Starting URL: https://www.cowin.gov.in/

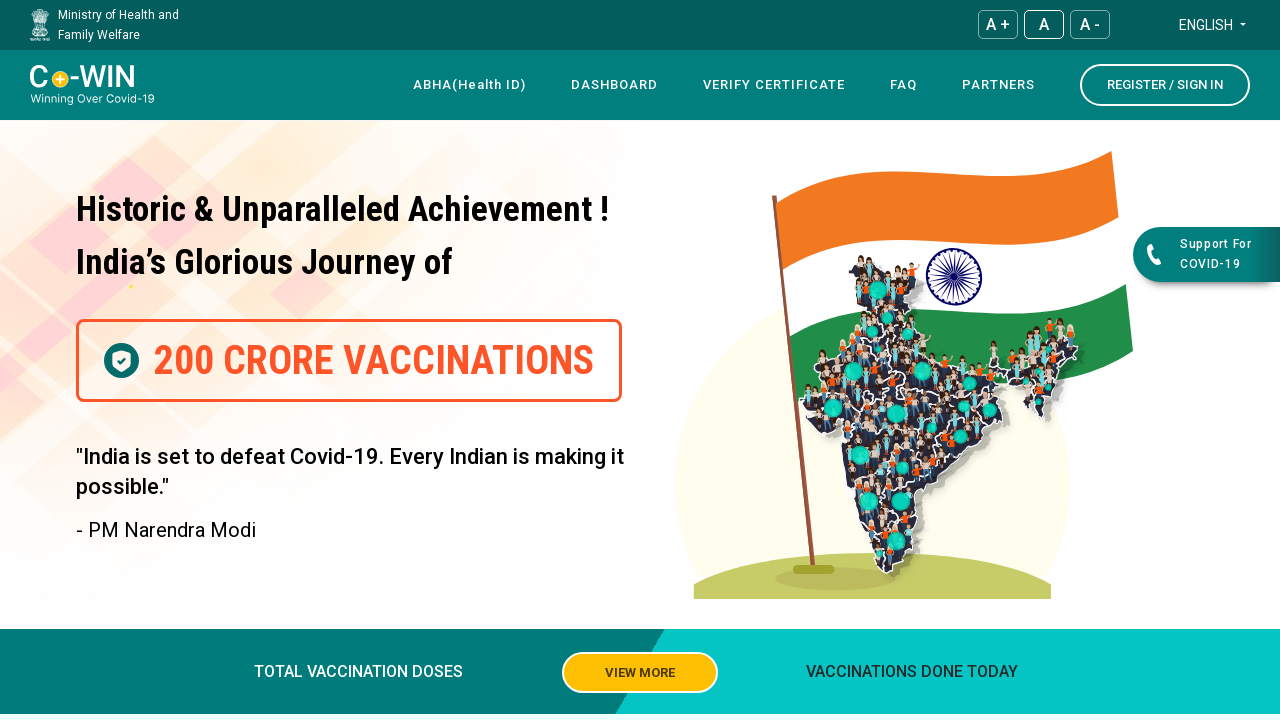

Clicked on FAQ link in navigation at (904, 85) on xpath=//*[@id="navbar"]/div[4]/div/div[1]/div/nav/div[3]/div/ul/li[4]/a
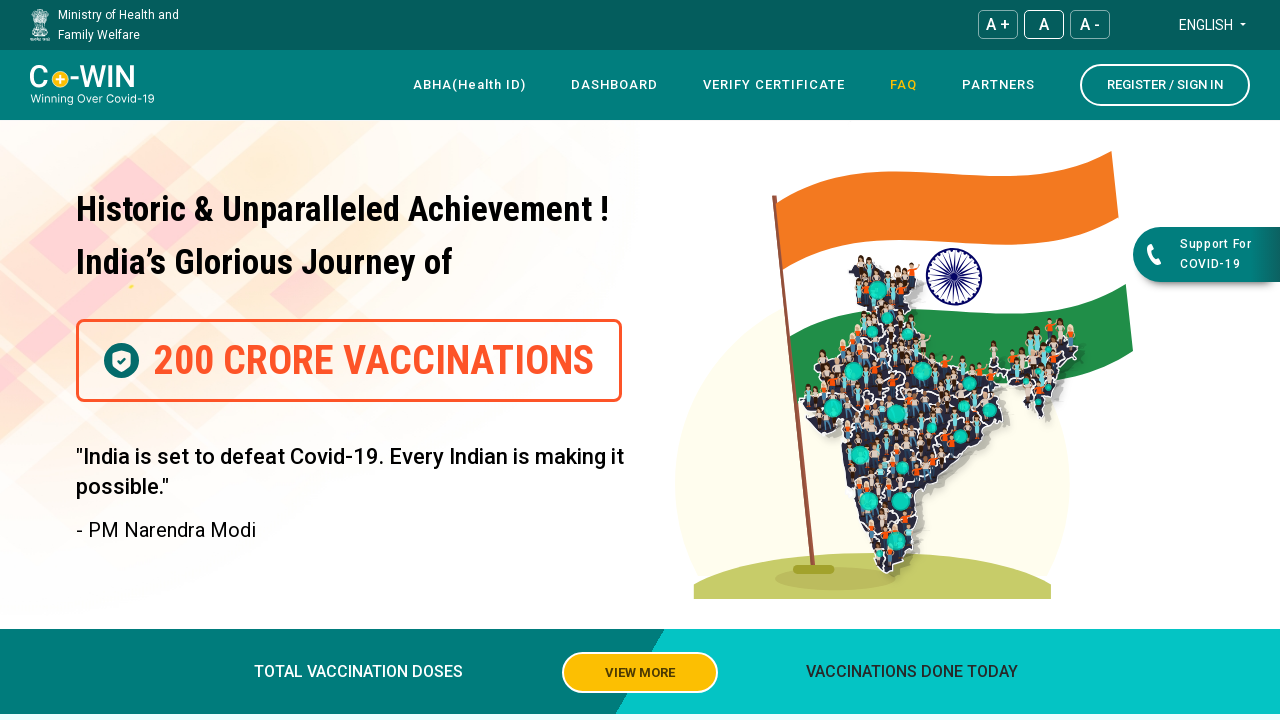

Waited 2 seconds for FAQ page to open
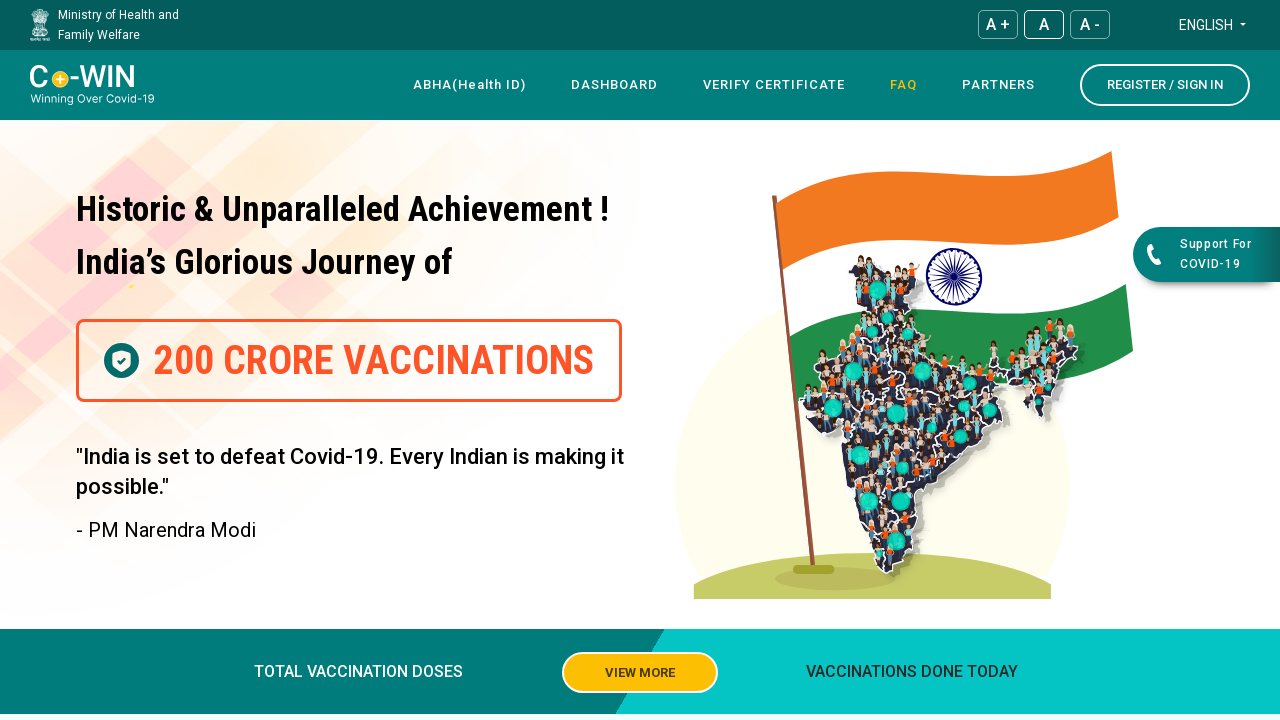

Clicked on PARTNERS link in navigation at (998, 85) on xpath=//*[@id="navbar"]/div[4]/div/div[1]/div/nav/div[3]/div/ul/li[5]/a
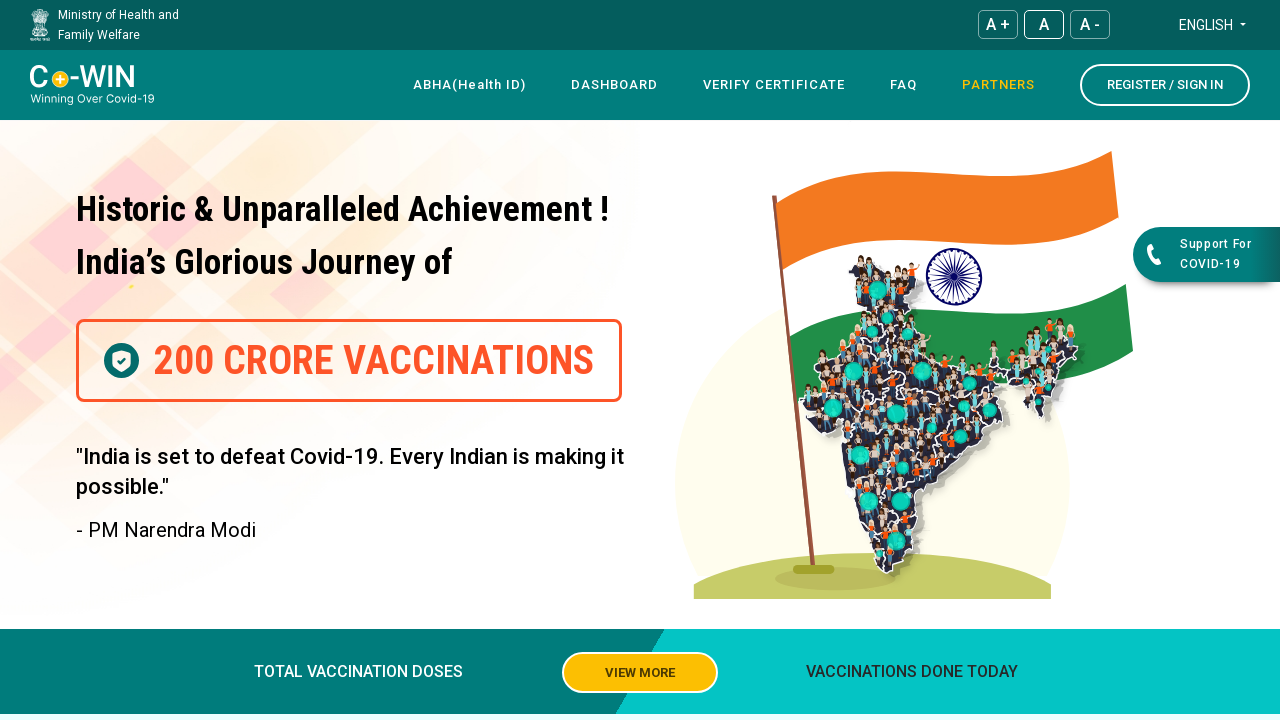

Waited 2 seconds for PARTNERS page to open
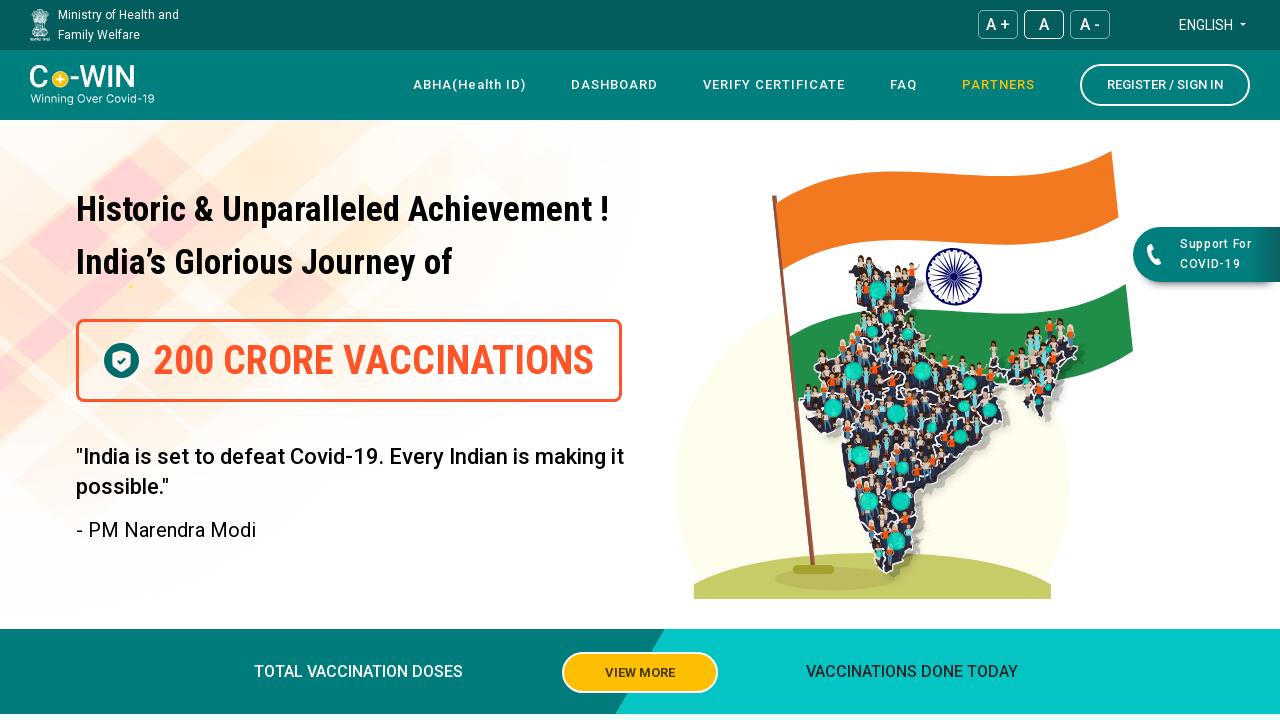

Closed newly opened window/tab
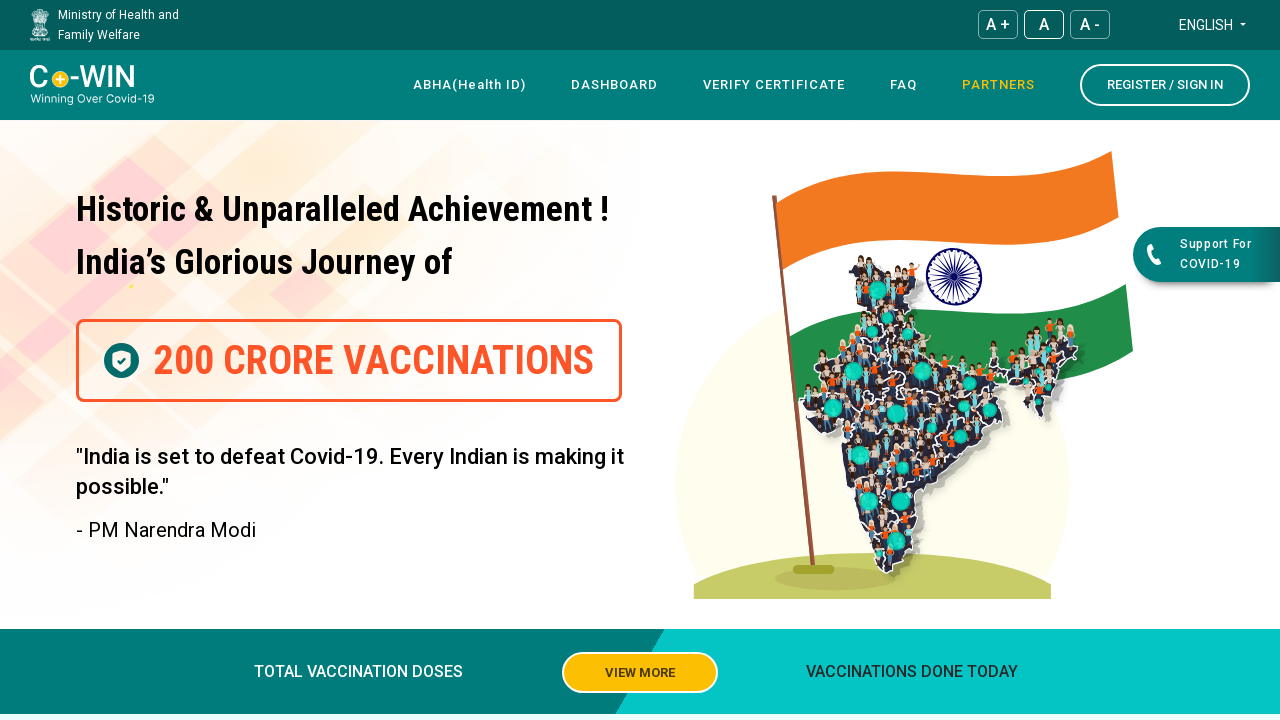

Closed newly opened window/tab
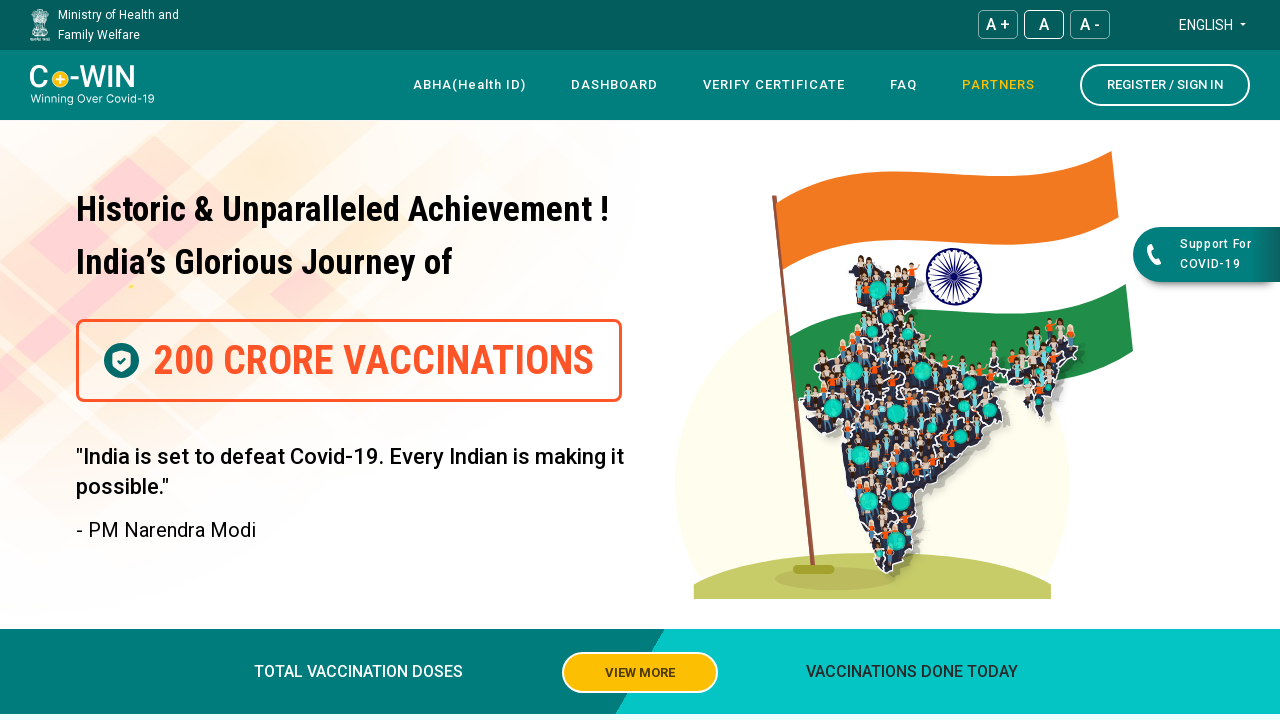

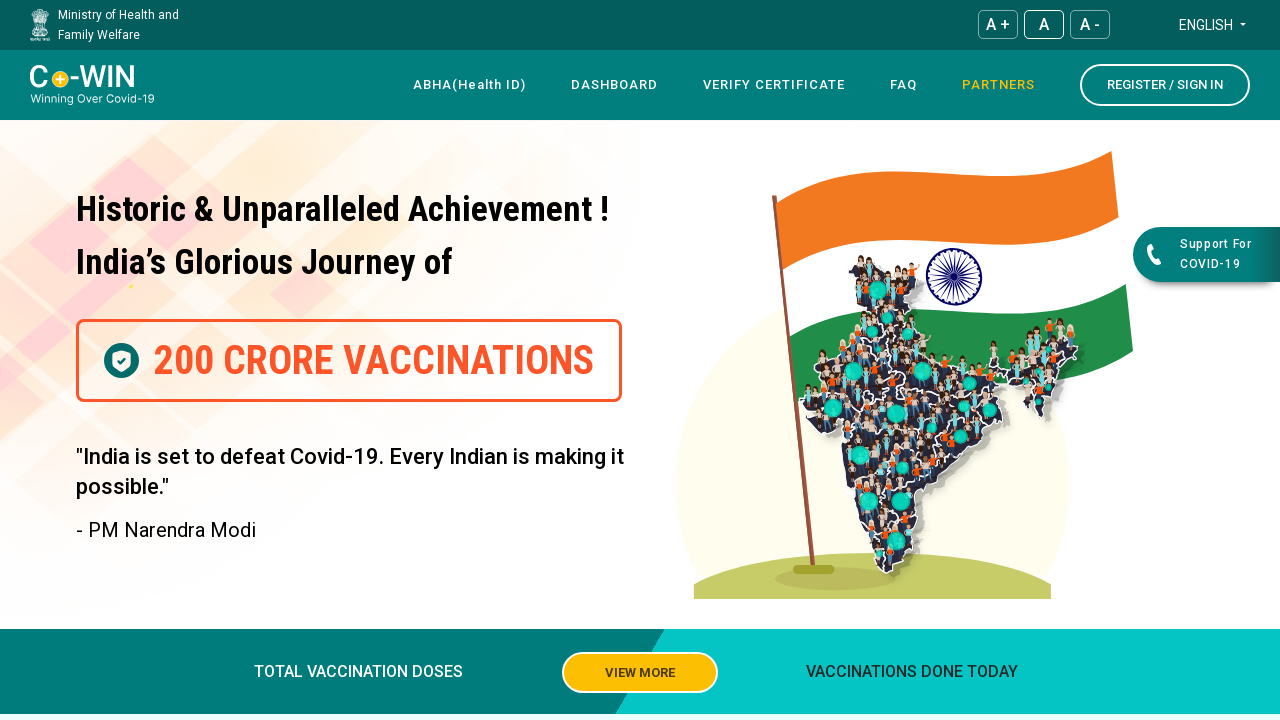